Tests CSS selector functionality on Ubuntu login page by filling and clearing email input field multiple times using different CSS selectors

Starting URL: http://login.ubuntu.com/

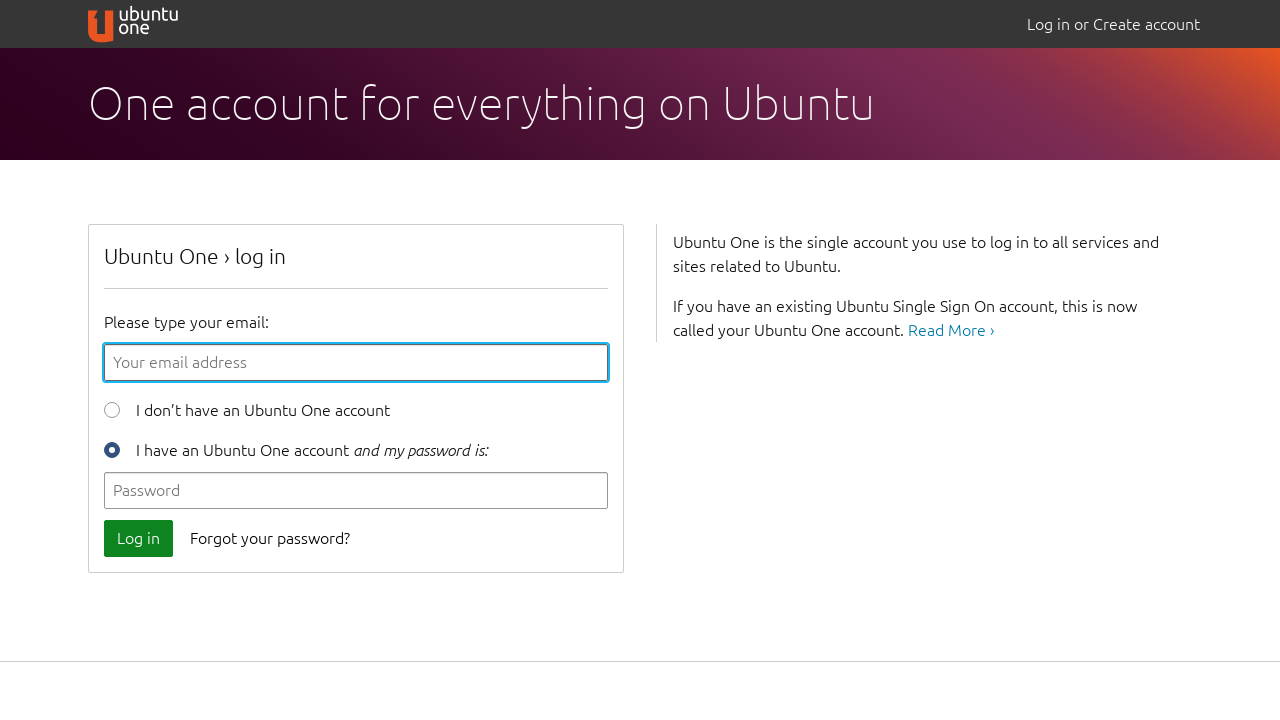

Filled email input field with 'automation@gmail.com' using id selector on input[id='id_email']
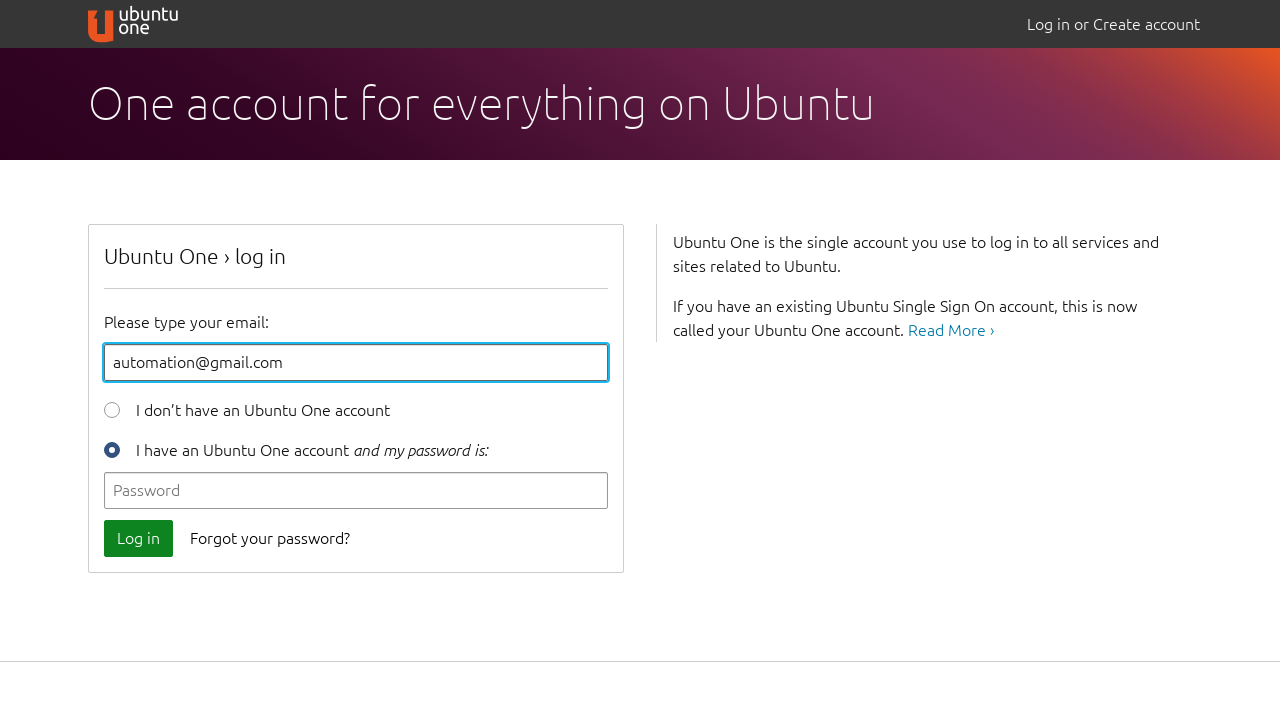

Cleared email input field using id selector on input[id='id_email']
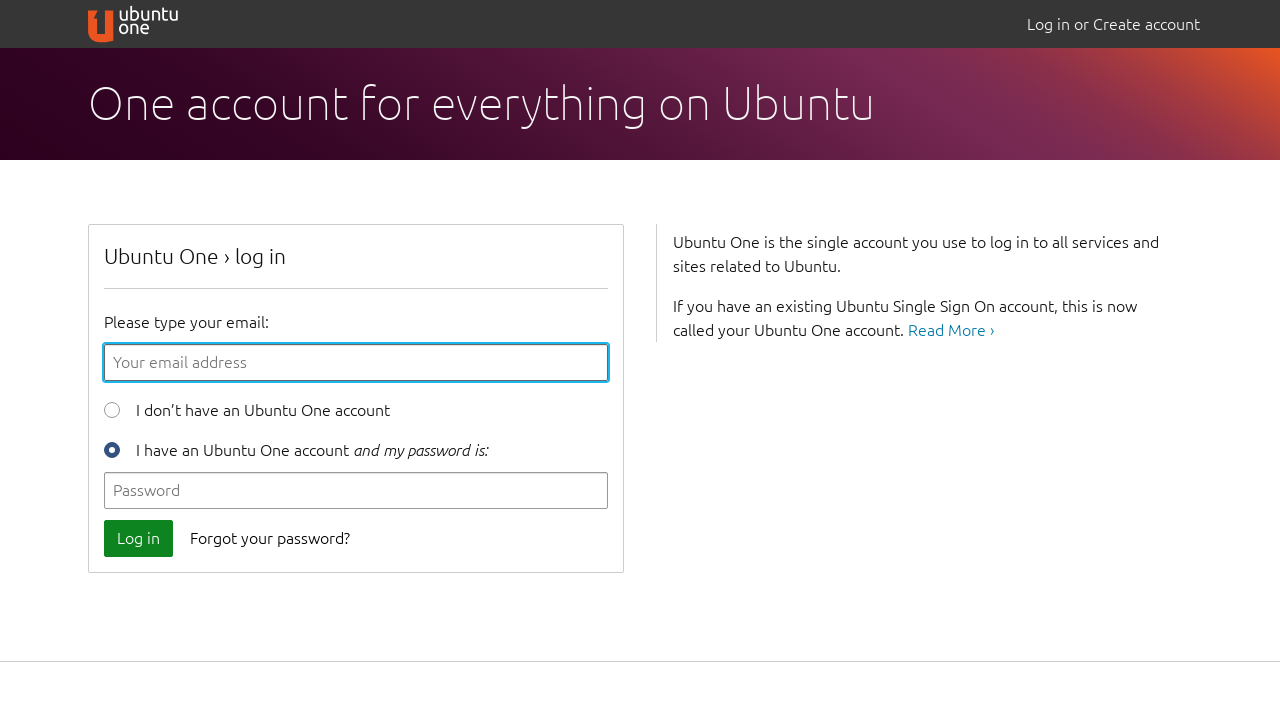

Filled email input field with 'testing@gmail.com' using placeholder selector on input[placeholder='Your email address']
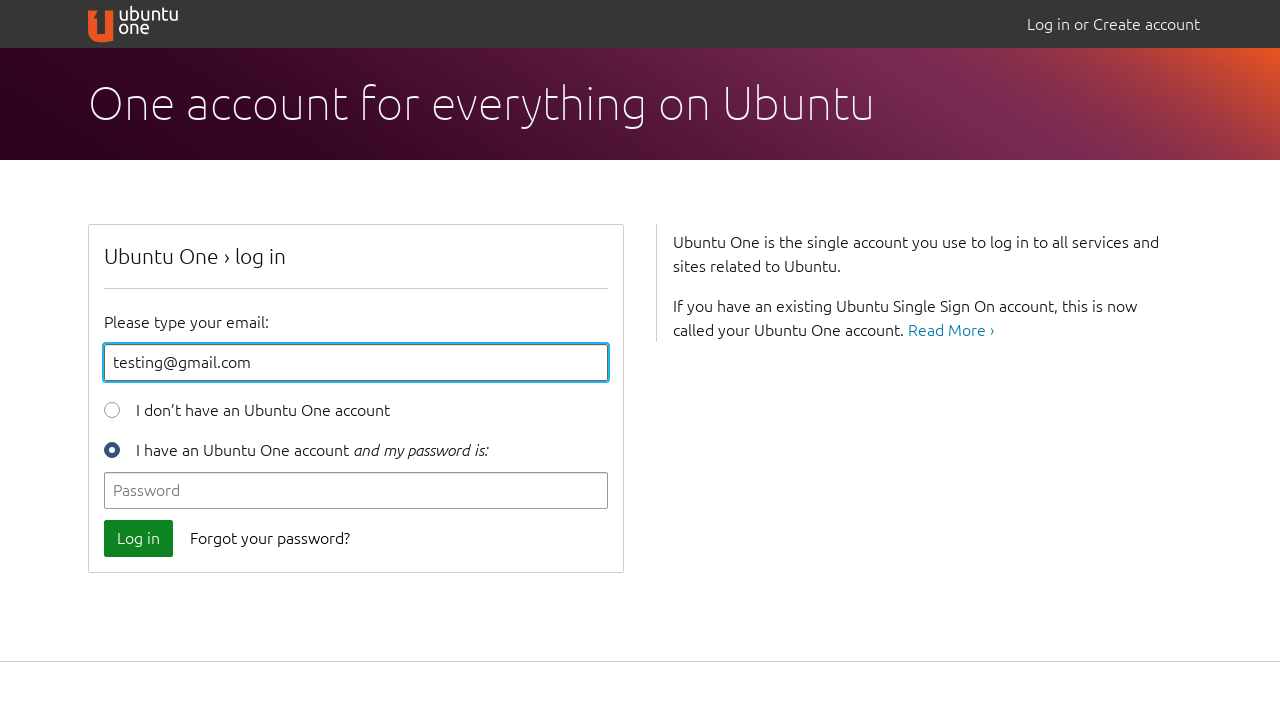

Cleared email input field using placeholder selector on input[placeholder='Your email address']
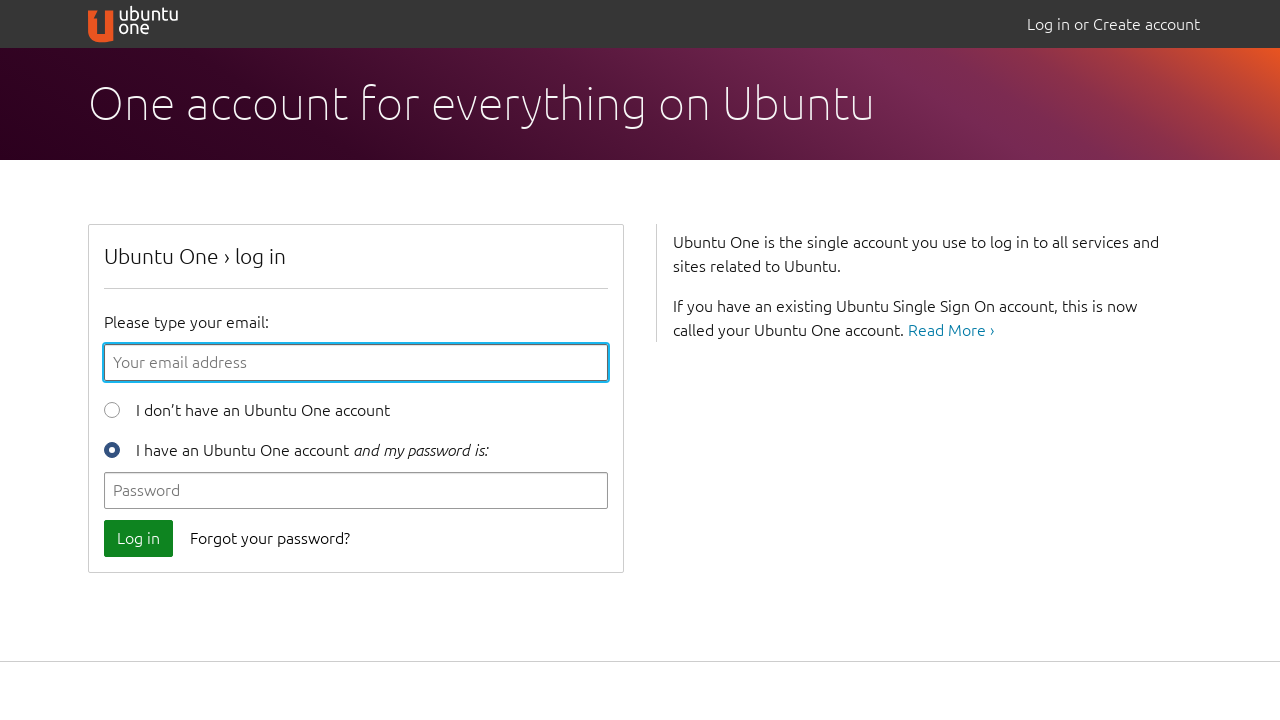

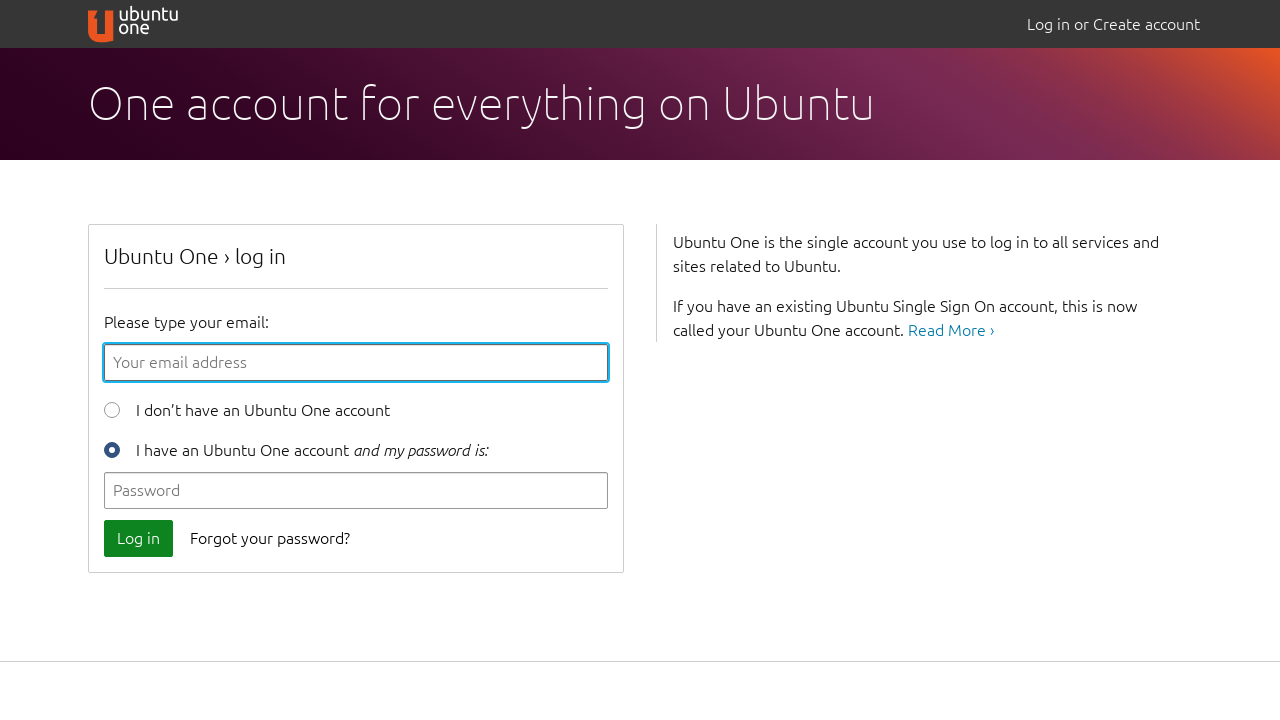